Tests the progress bar functionality by clicking the start button and waiting for the progress bar to reach 100% completion

Starting URL: https://demoqa.com/progress-bar

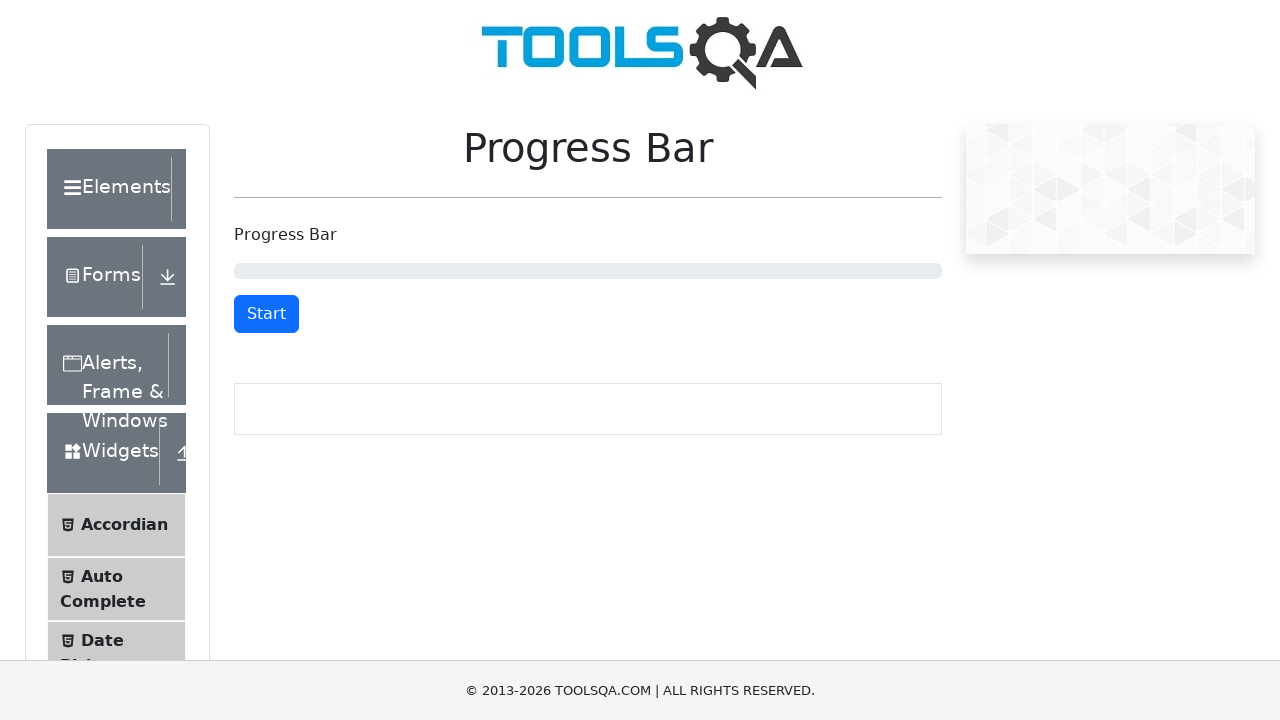

Clicked the start button to begin progress bar at (266, 314) on #startStopButton
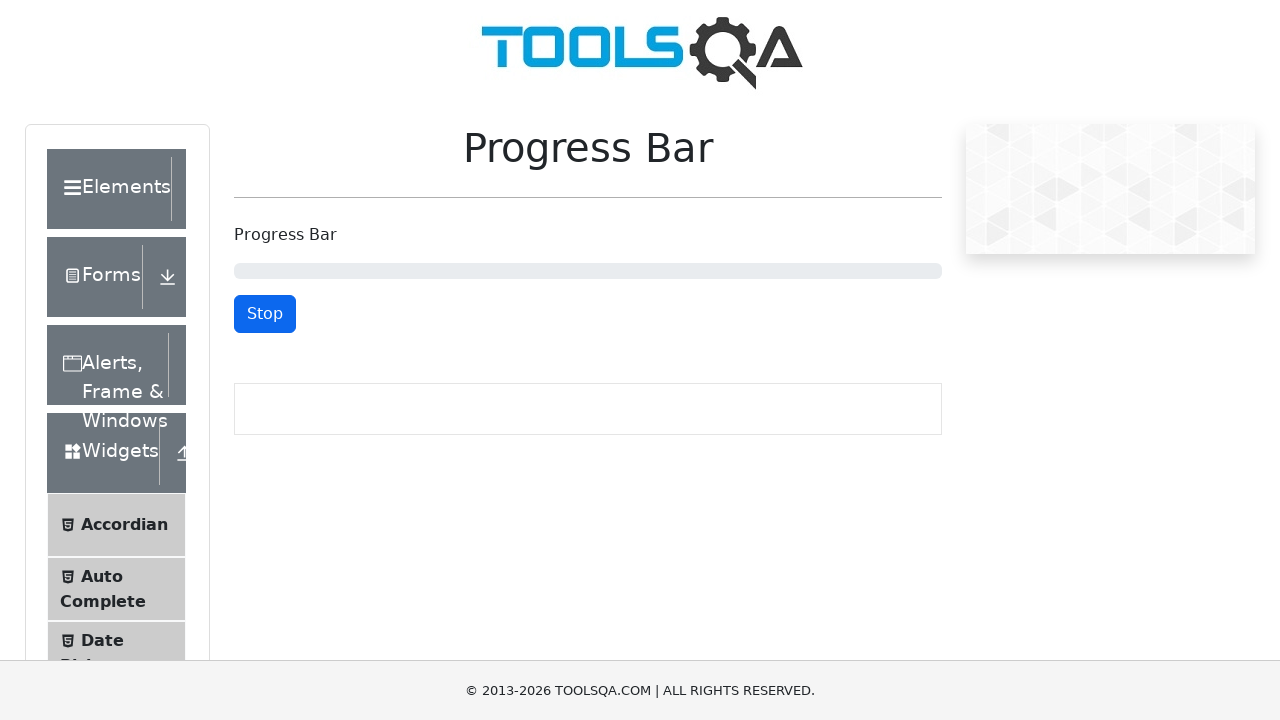

Progress bar reached 100% completion
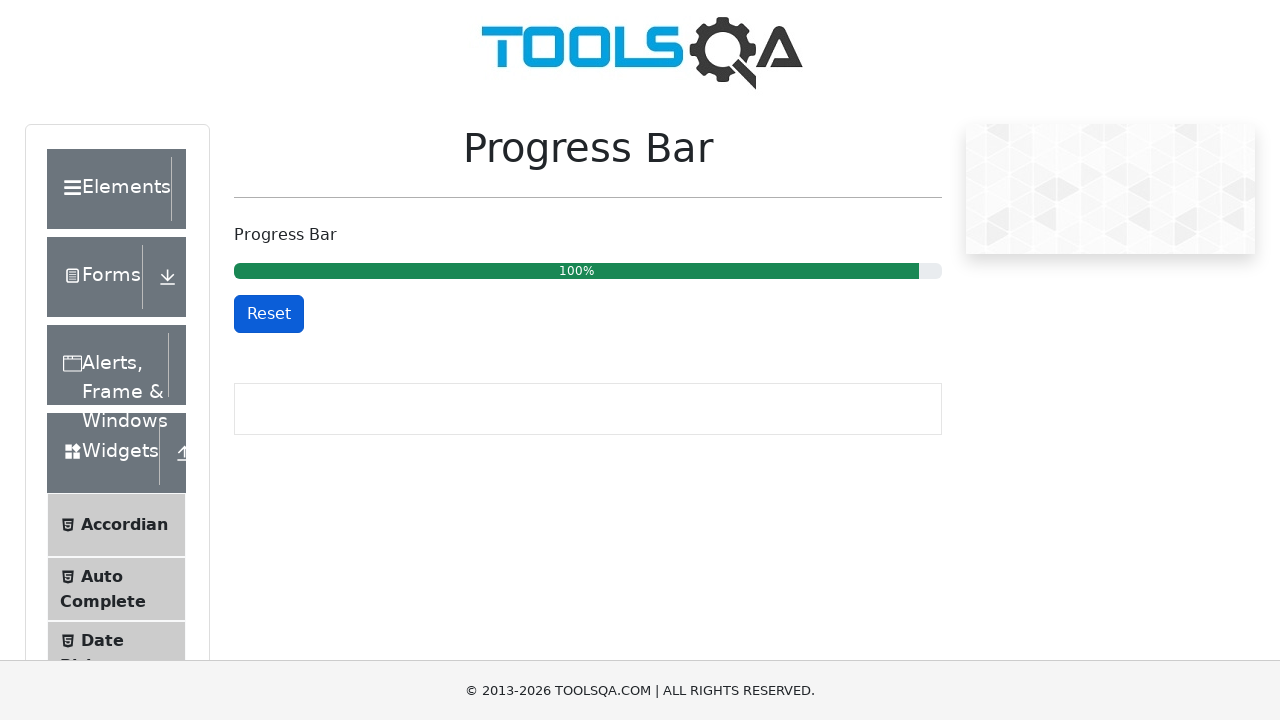

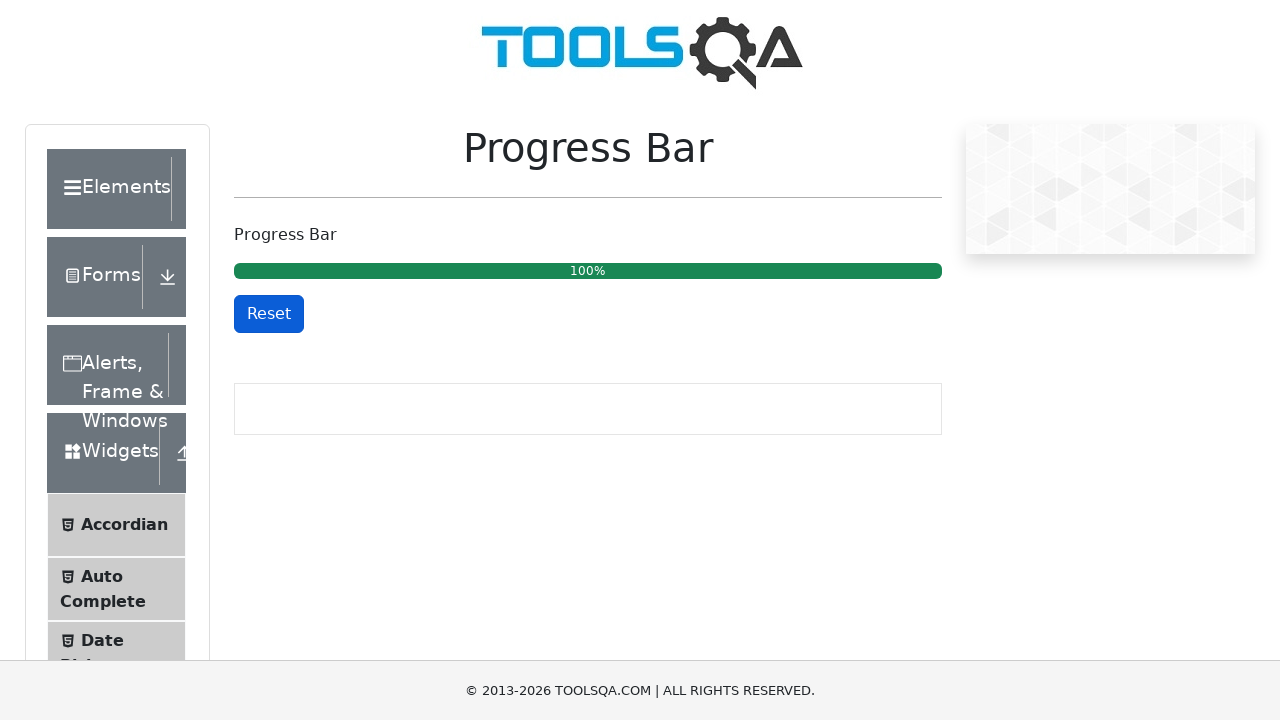